Tests form submission by clicking a specific link, then filling in personal information fields (first name, last name, city, country) and submitting the form

Starting URL: http://suninjuly.github.io/find_link_text

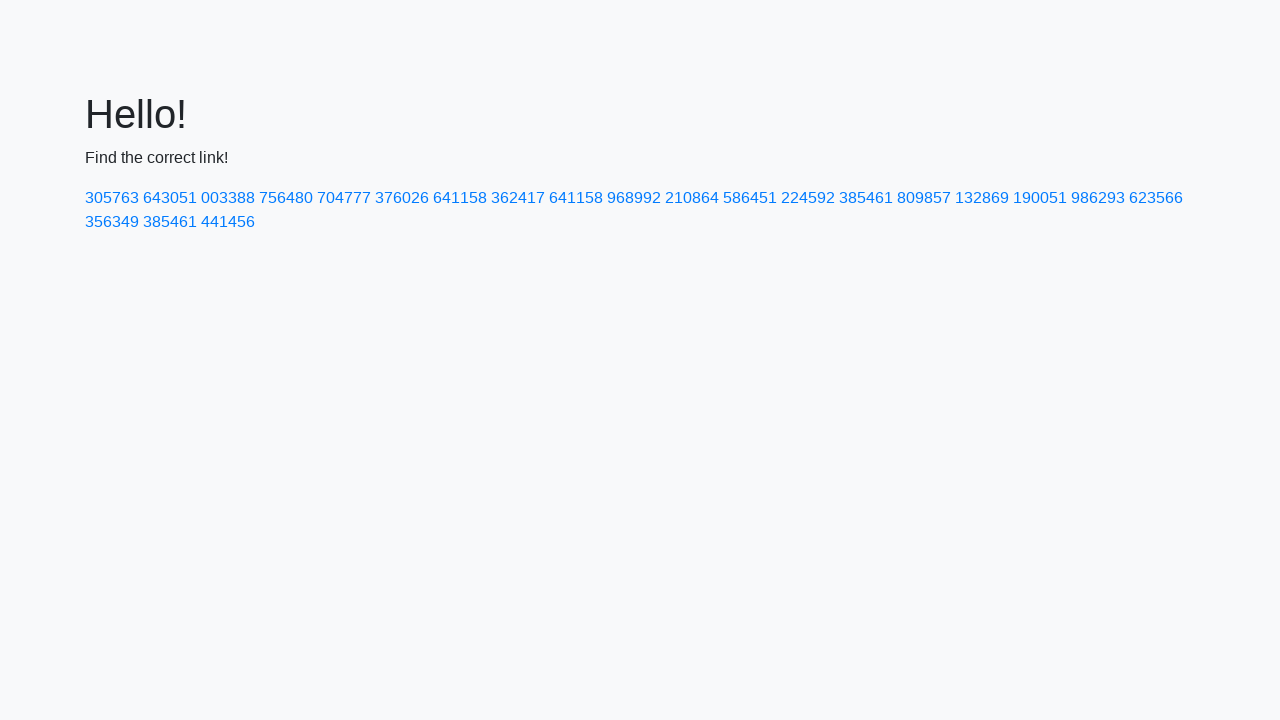

Clicked link with text '224592' at (808, 198) on text=224592
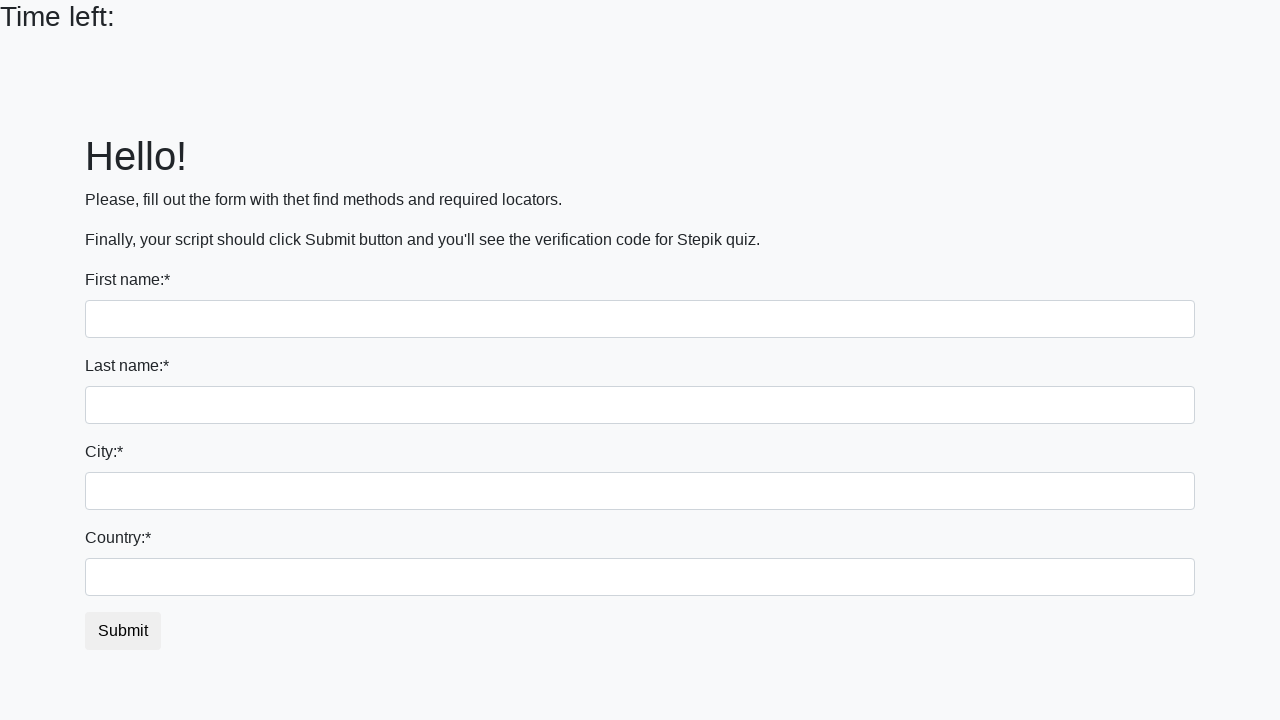

Filled first name field with 'Ivan' on input
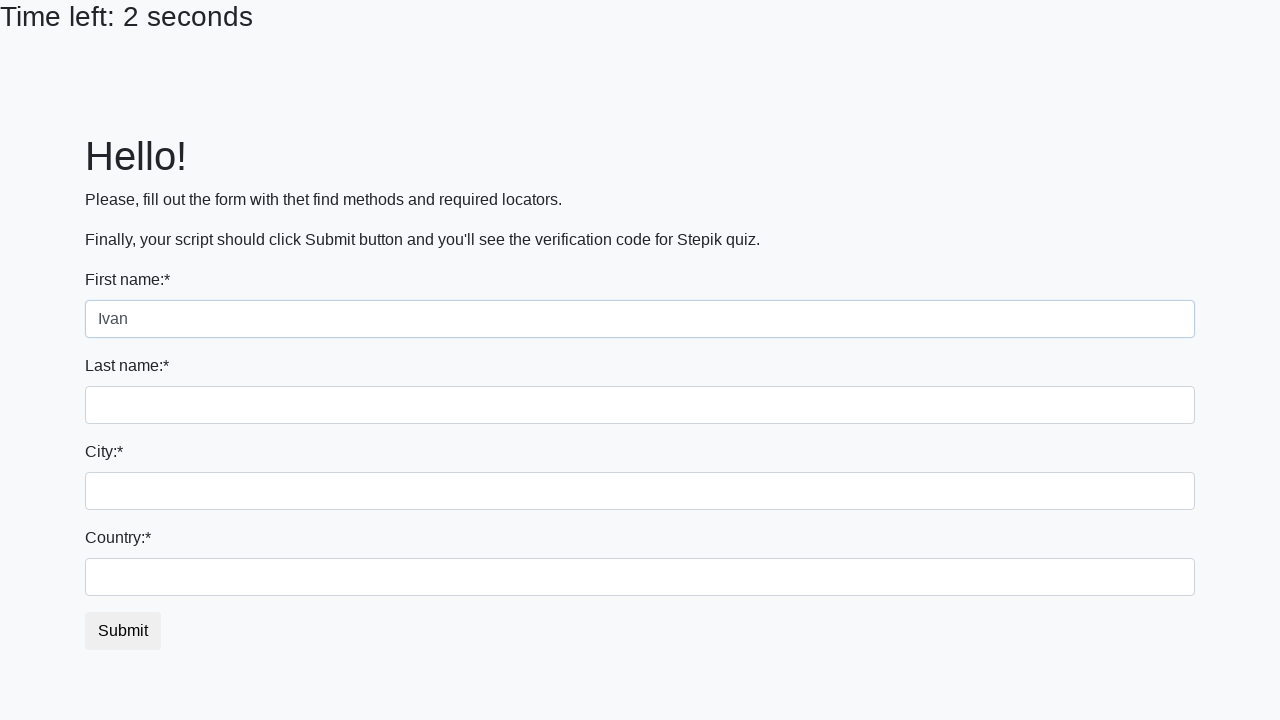

Filled last name field with 'Petrov' on input[name='last_name']
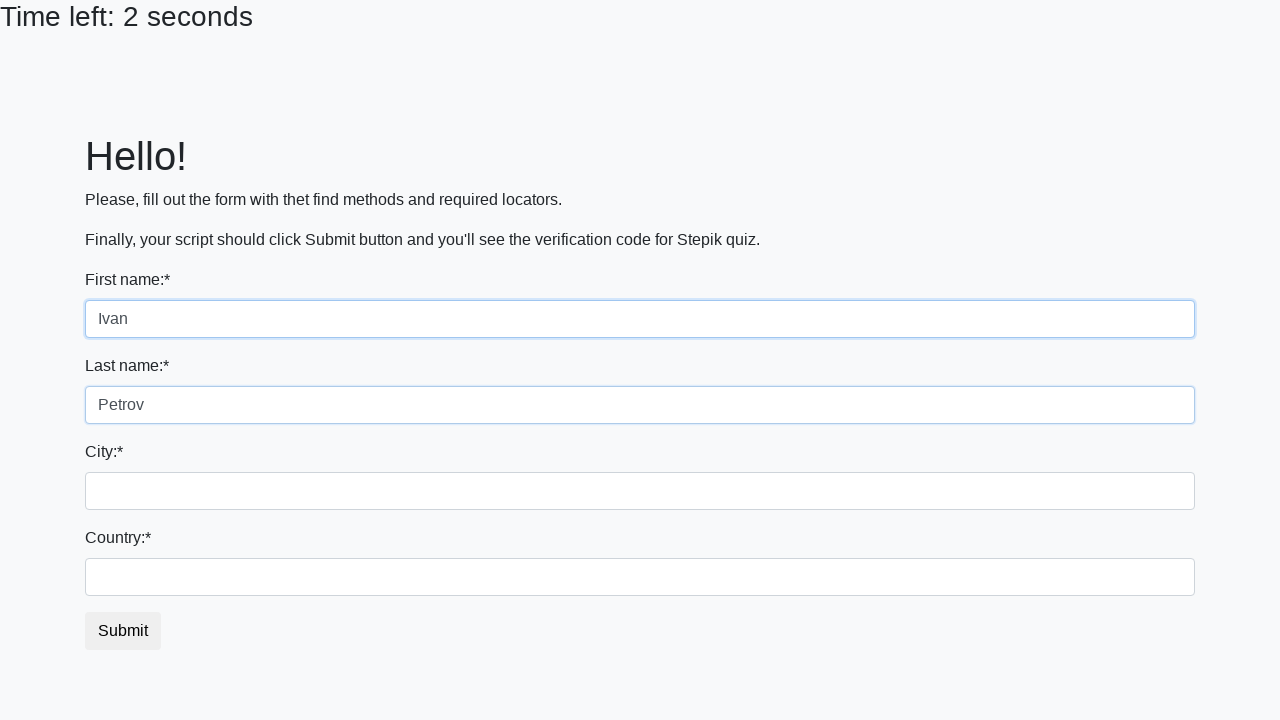

Filled city field with 'Smolensk' on .city
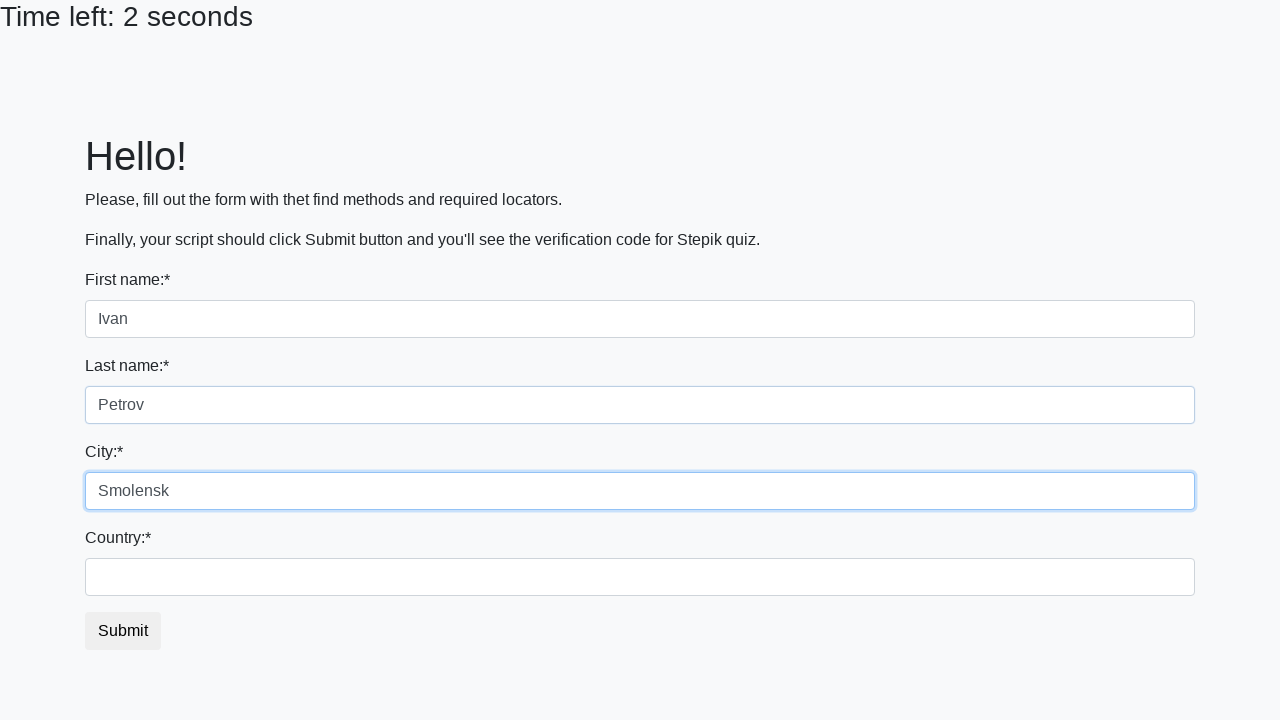

Filled country field with 'Russia' on #country
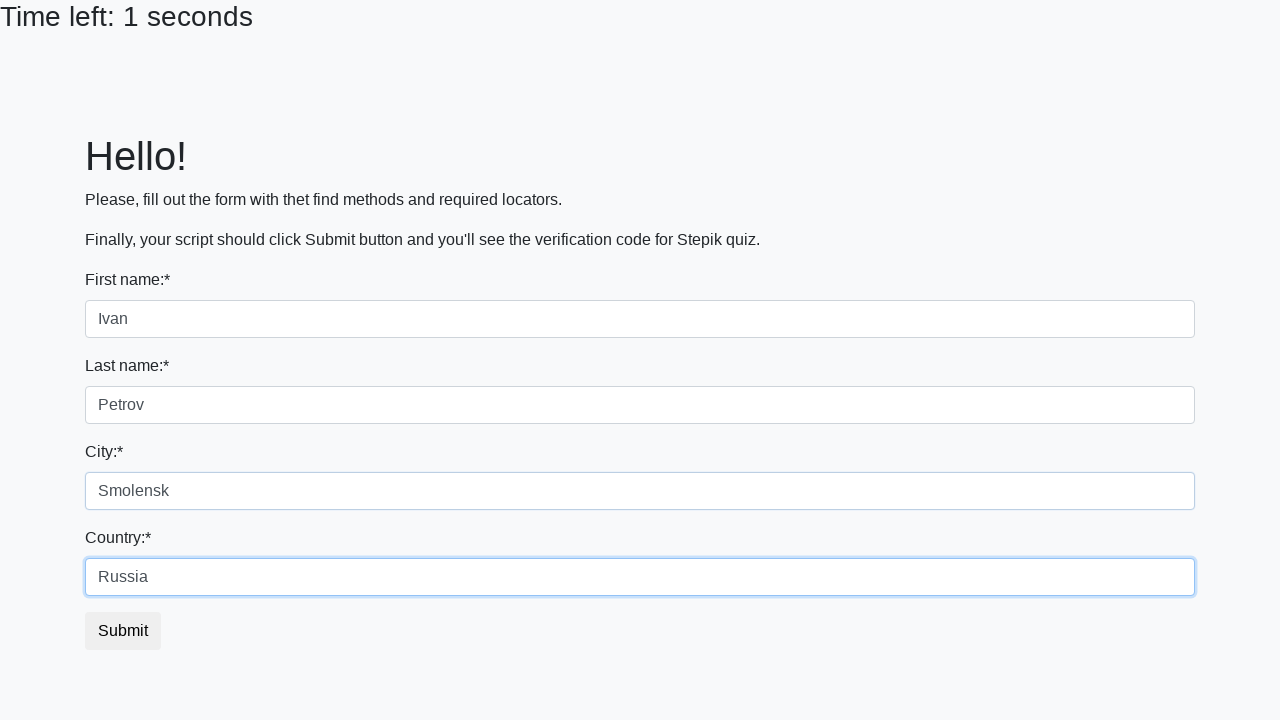

Clicked submit button to submit the form at (123, 631) on button.btn
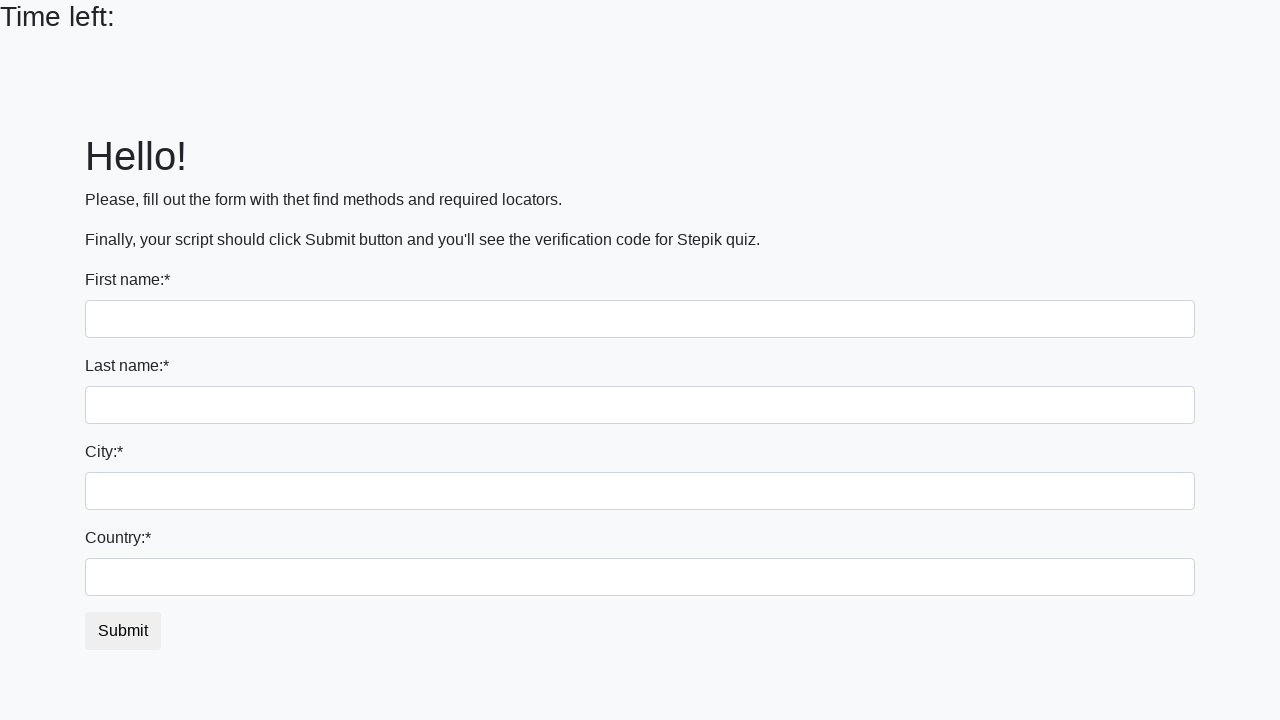

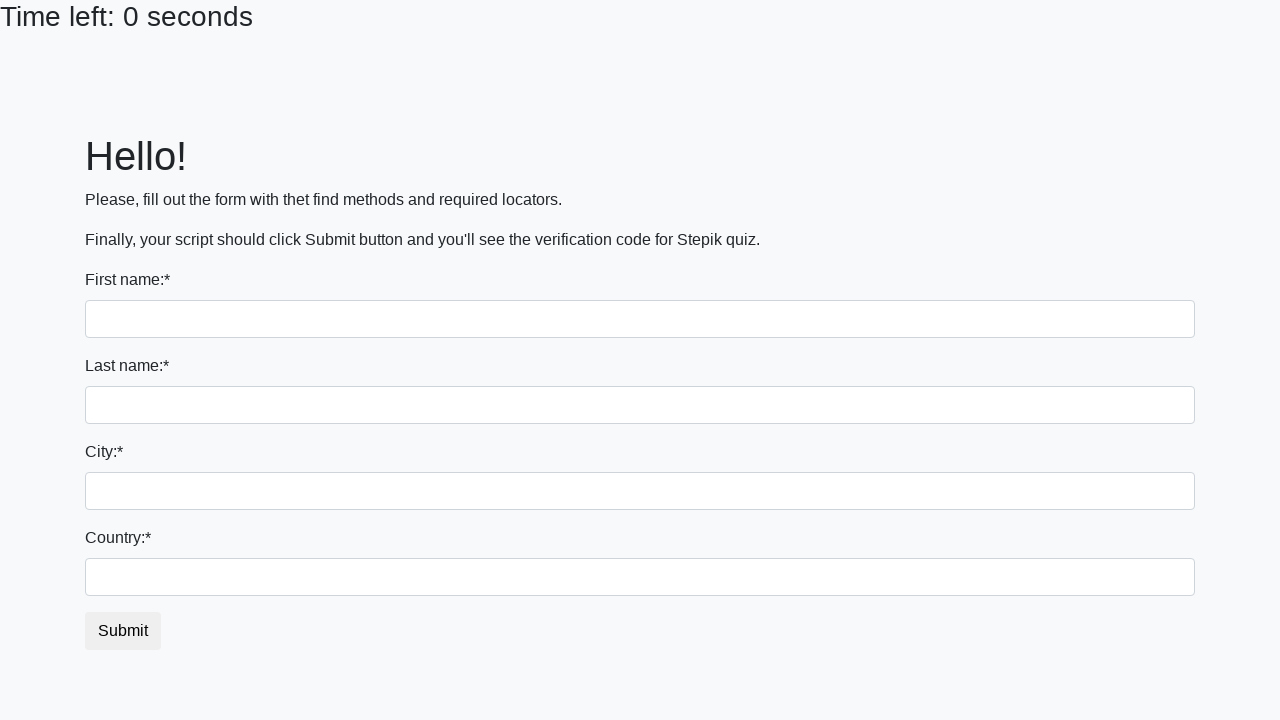